Tests clearing only the first completed task from the TodoMVC app by adding two tasks, marking only the first as complete, and clicking clear completed to remove just that one task.

Starting URL: https://demo.playwright.dev/todomvc/#/

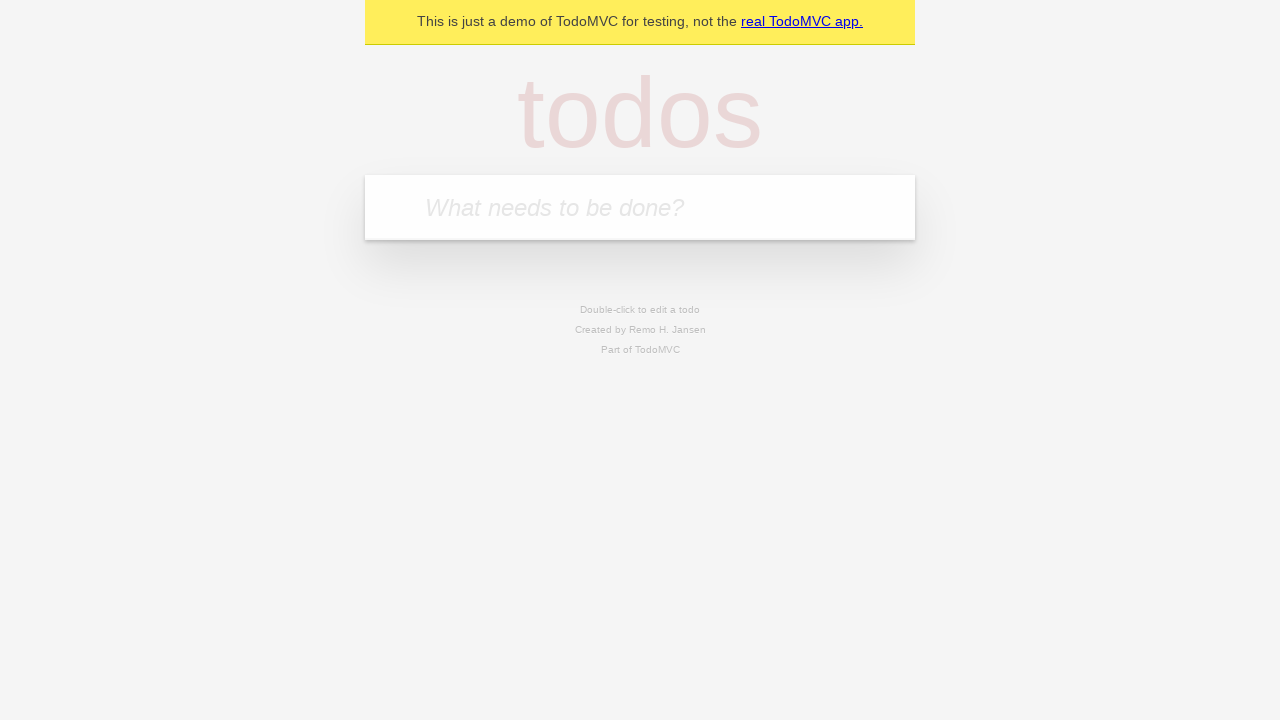

Typed 'First task' into the new todo input field on .new-todo
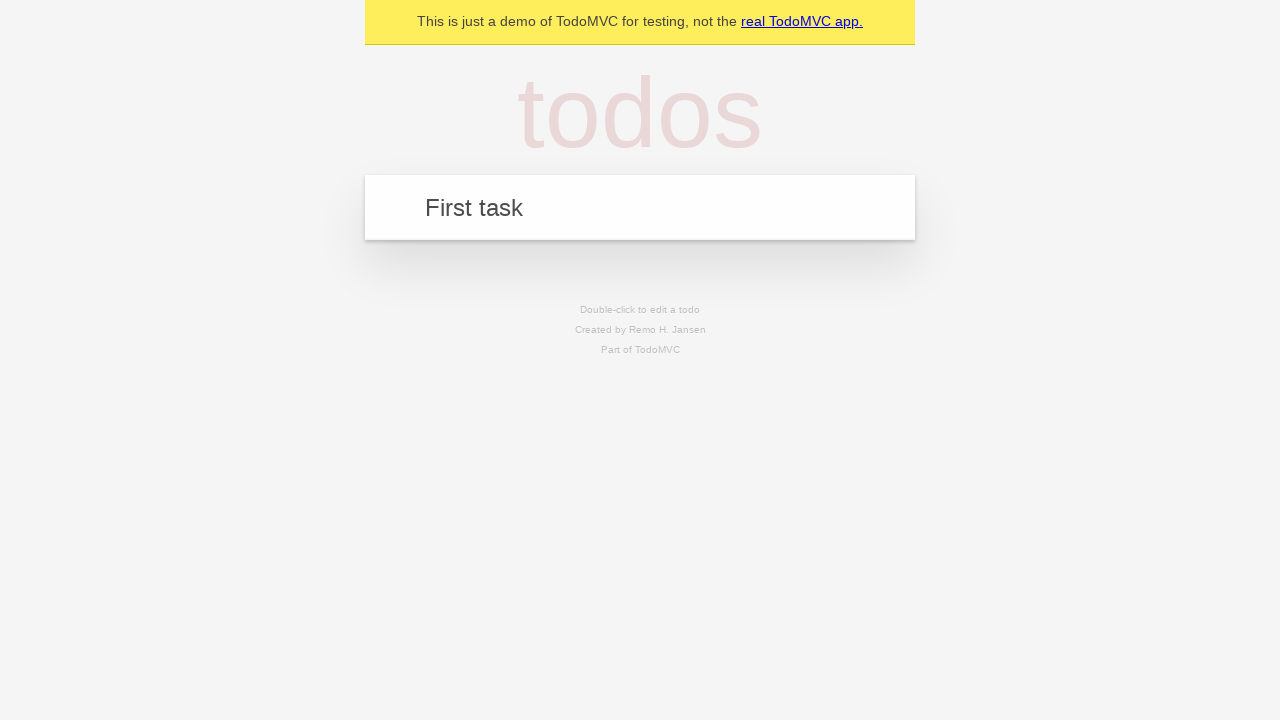

Pressed Enter to add first task
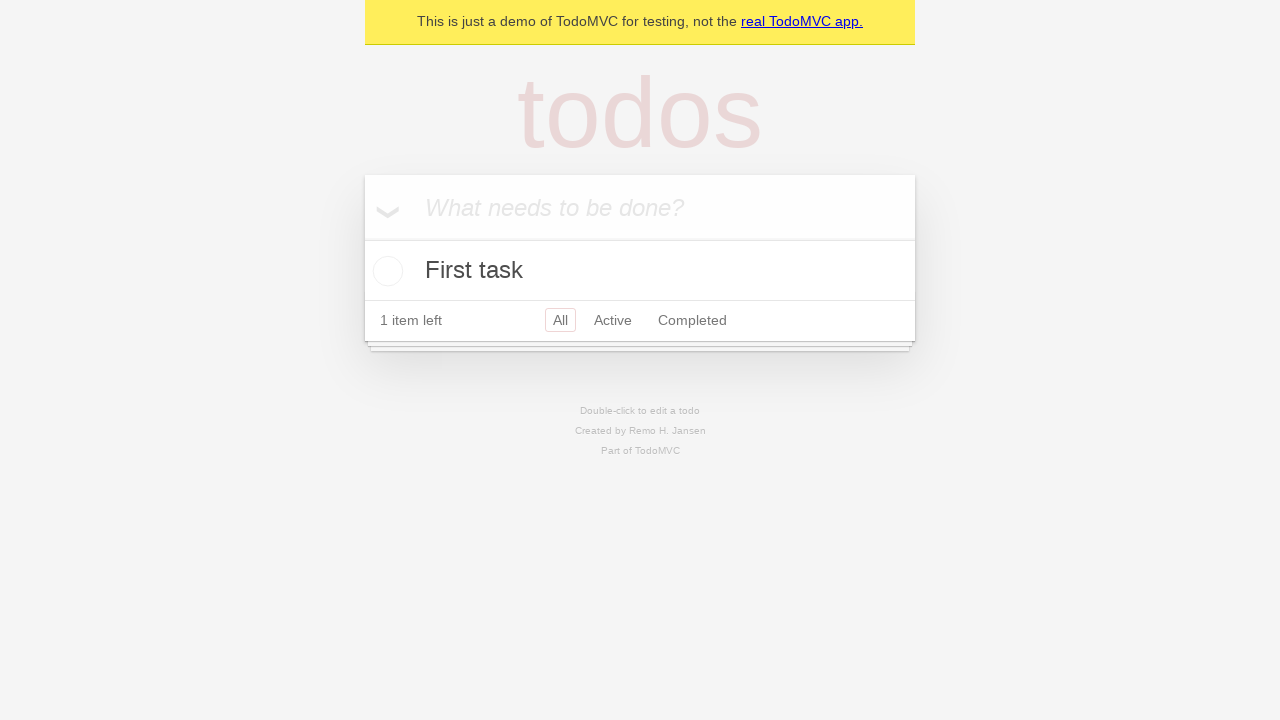

Typed 'Second task' into the new todo input field on .new-todo
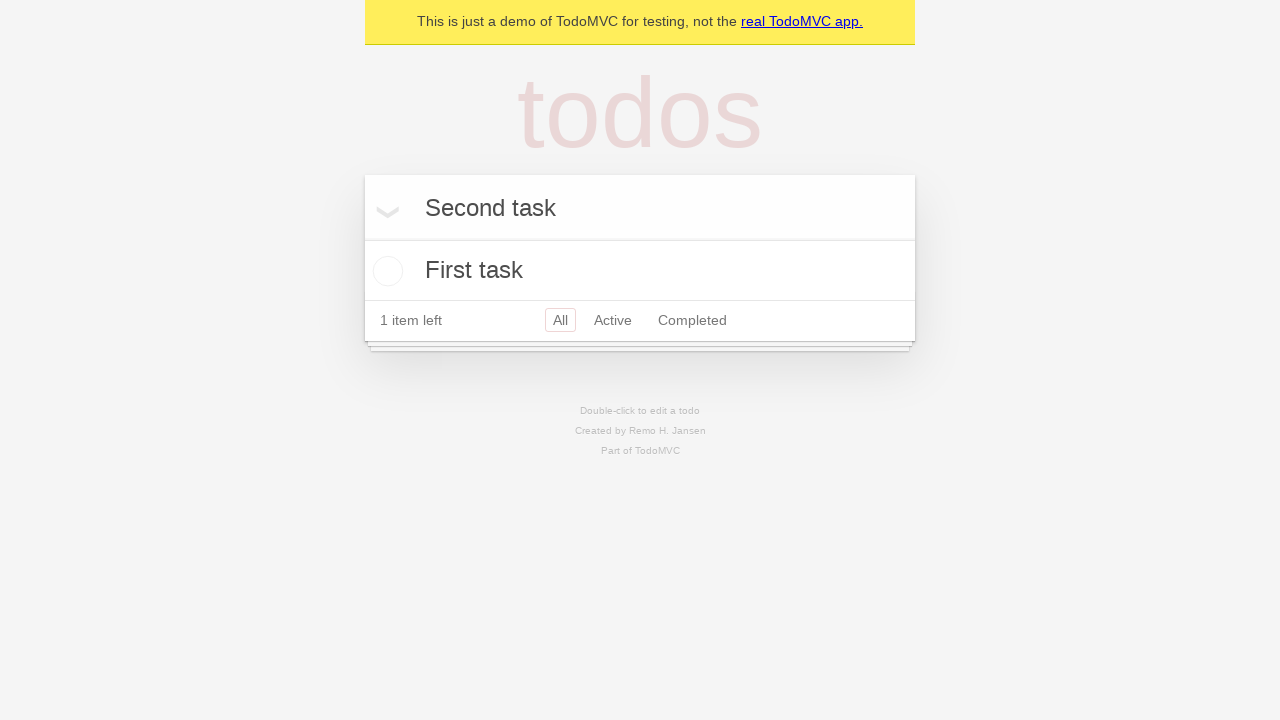

Pressed Enter to add second task
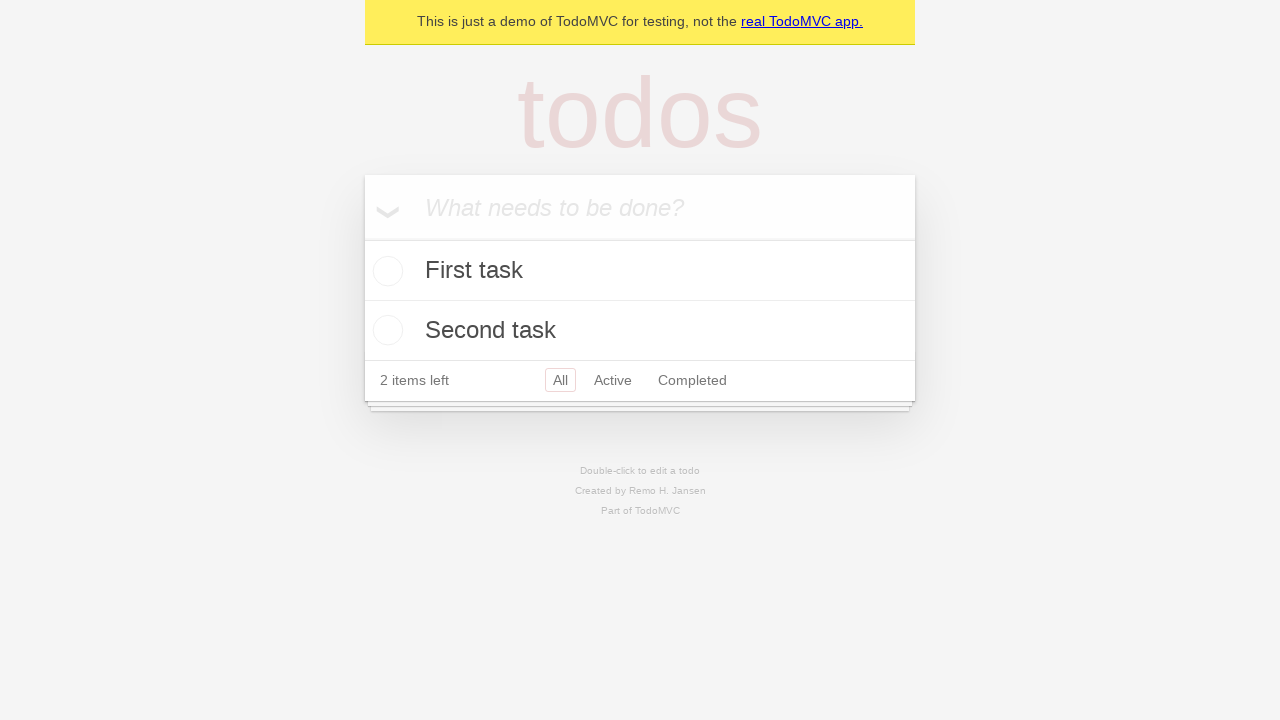

Waited for tasks to appear in the todo list
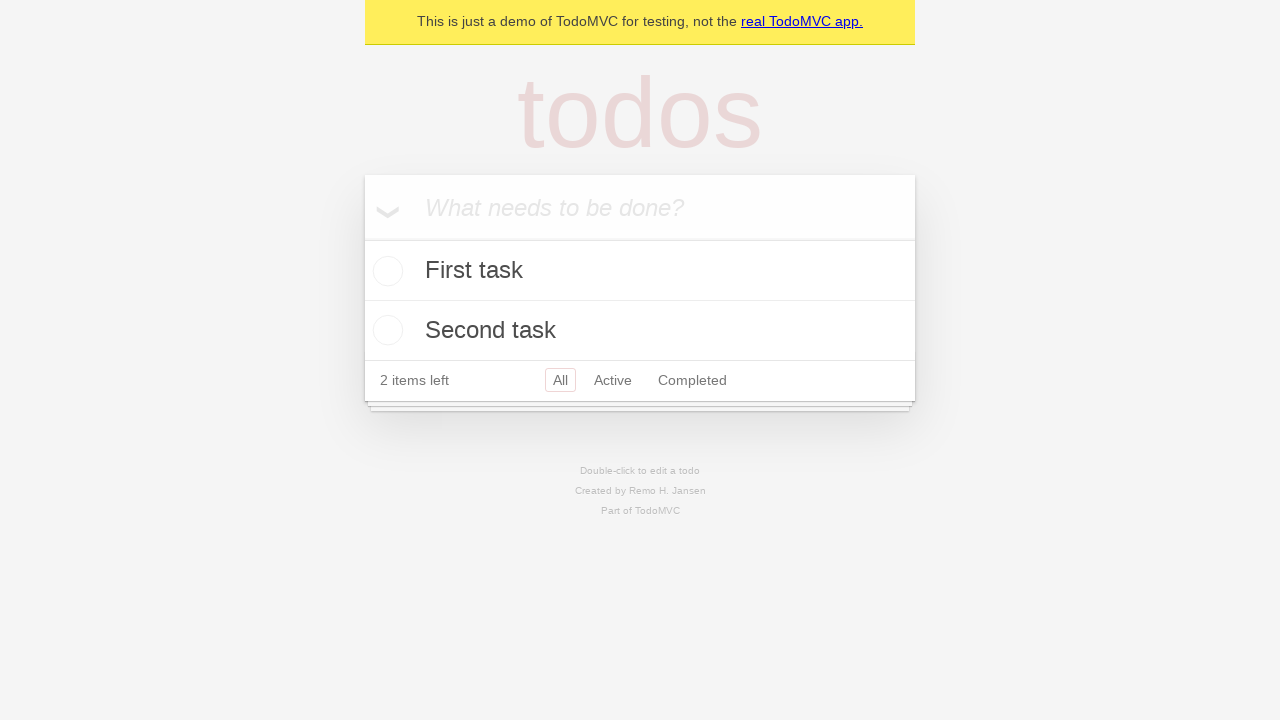

Marked first task as complete by clicking its checkbox at (385, 271) on .toggle >> nth=0
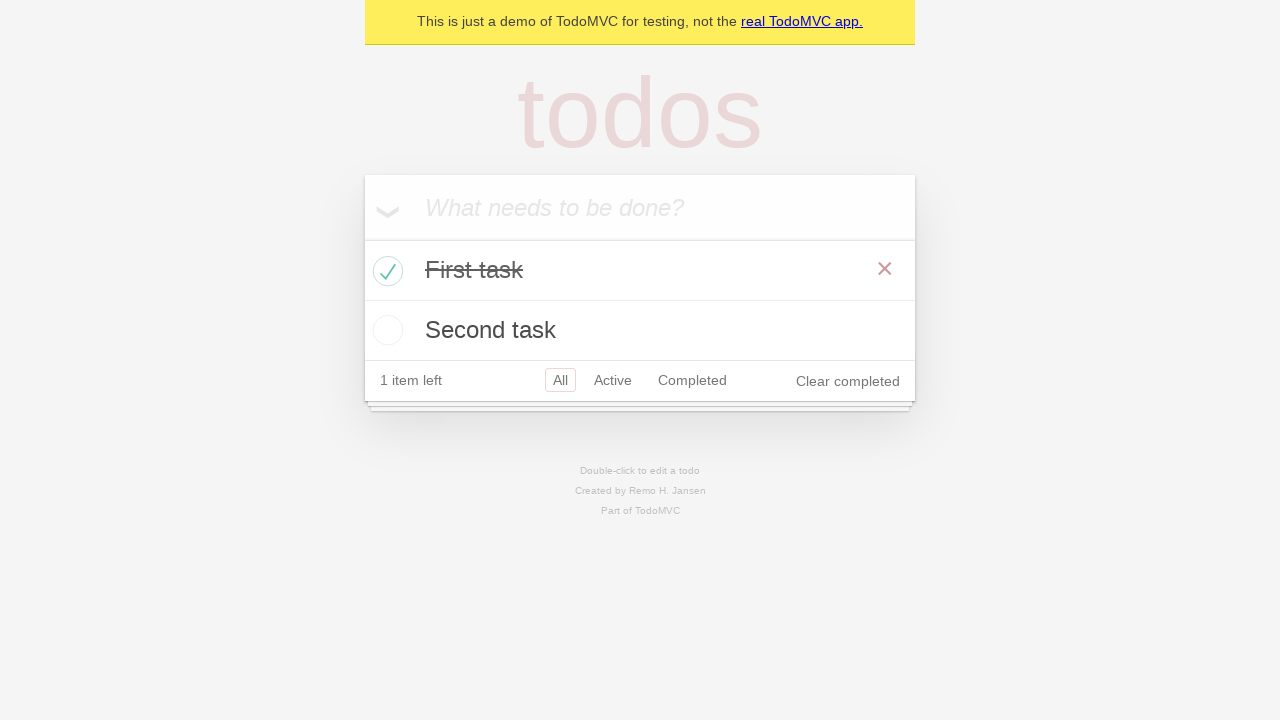

Clicked 'Clear completed' button to remove completed task at (848, 381) on .clear-completed
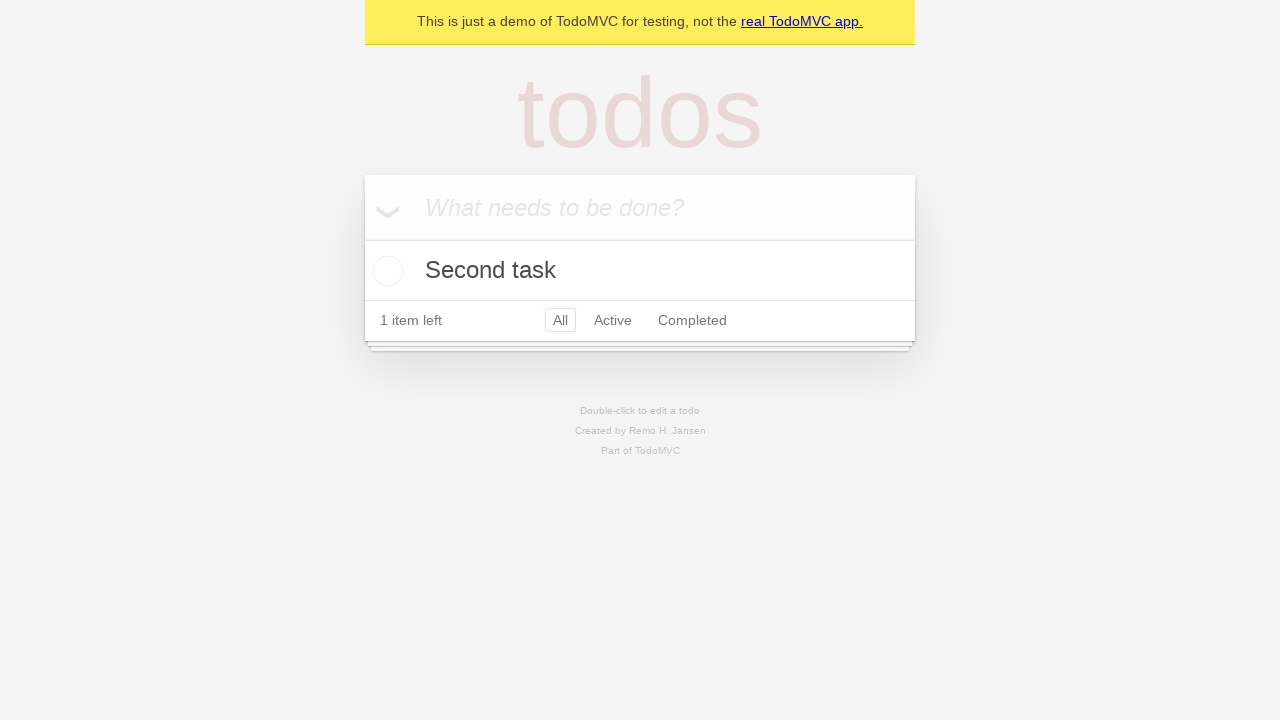

Verified that remaining task is still displayed in the todo list
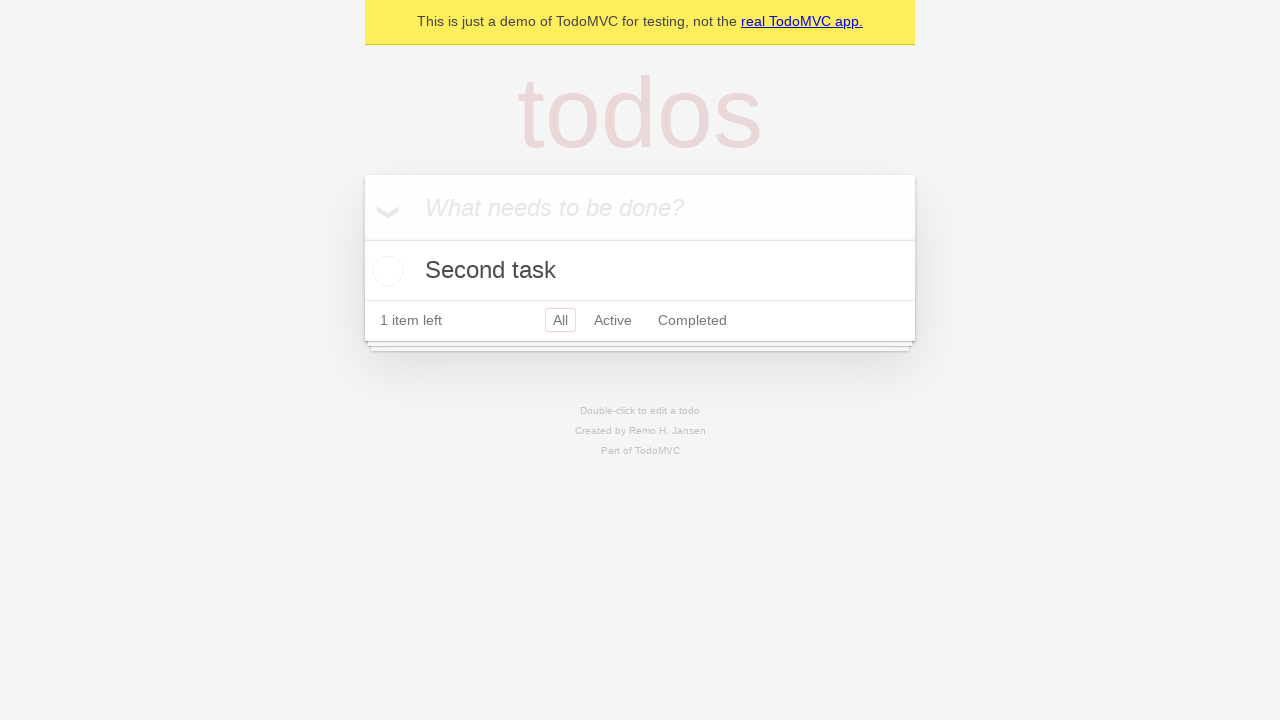

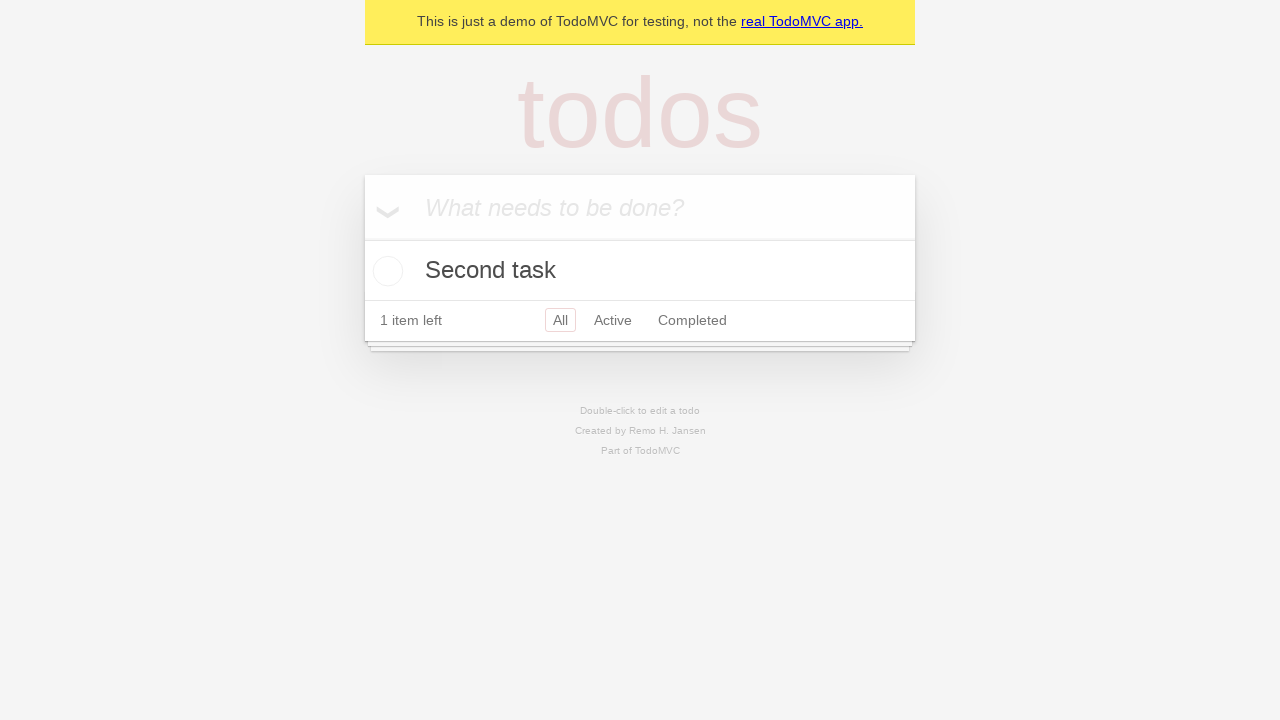